Tests painting on an online canvas by performing mouse drag actions to draw, pressing 'U' key (likely undo), and drawing again to verify the painting functionality.

Starting URL: https://kleki.com/

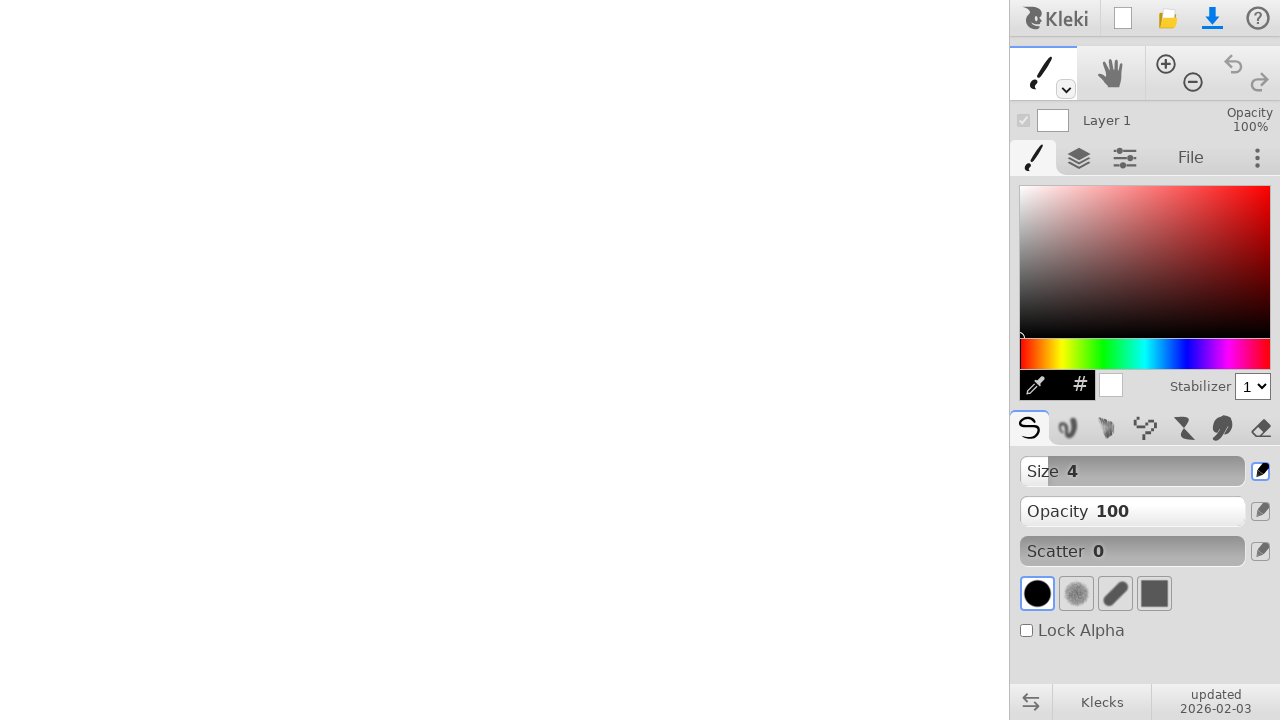

Waited for canvas/app to load
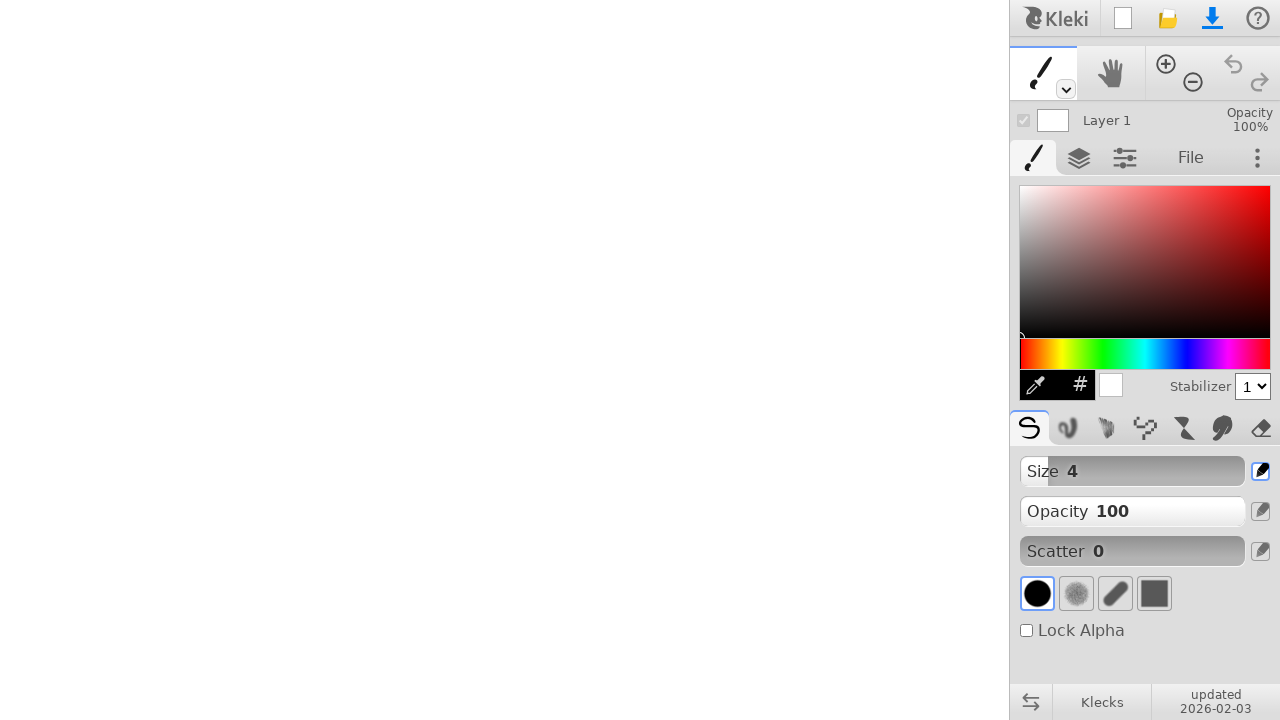

Moved mouse to starting position (300, 300) at (300, 300)
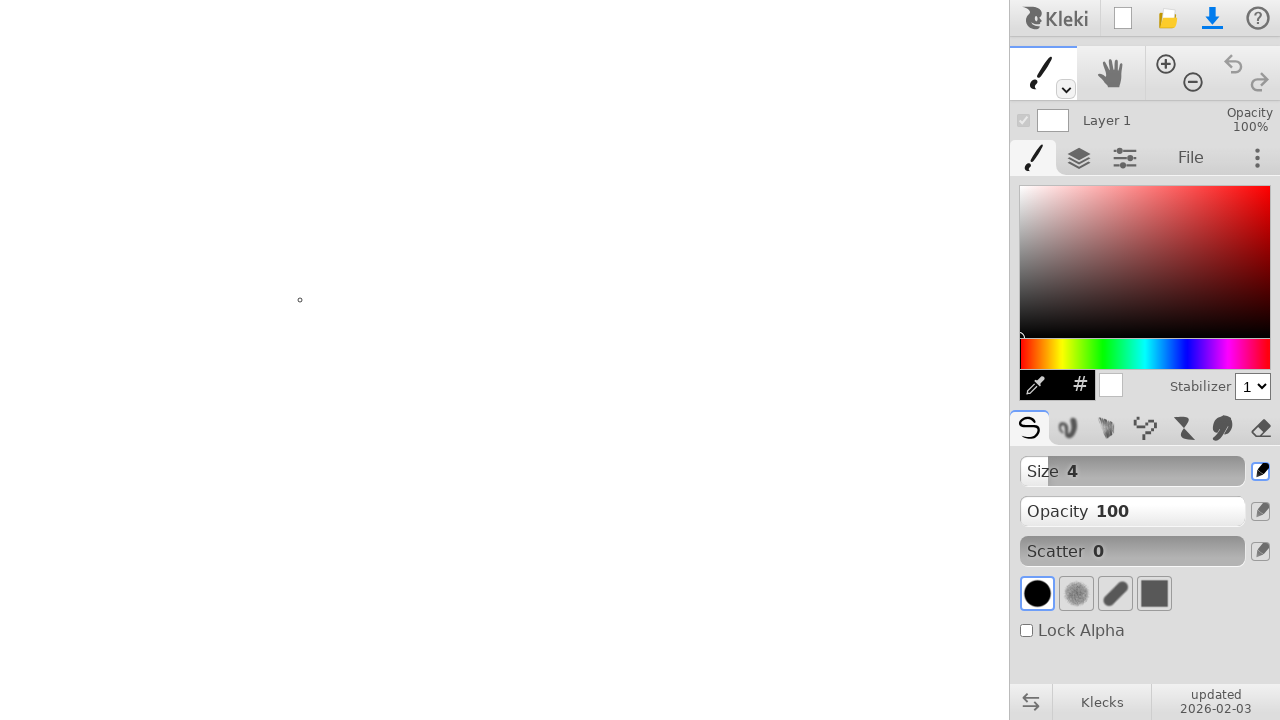

Mouse button pressed down at (300, 300)
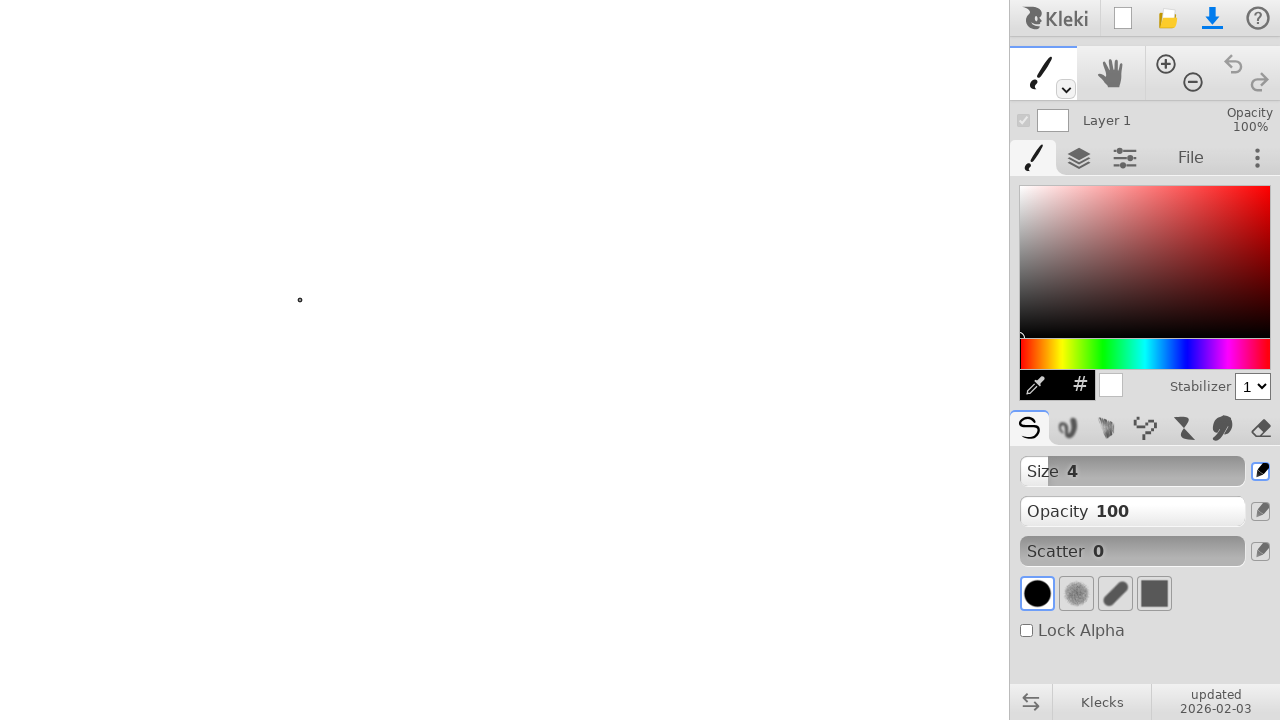

Dragged mouse to (400, 400) to draw first stroke at (400, 400)
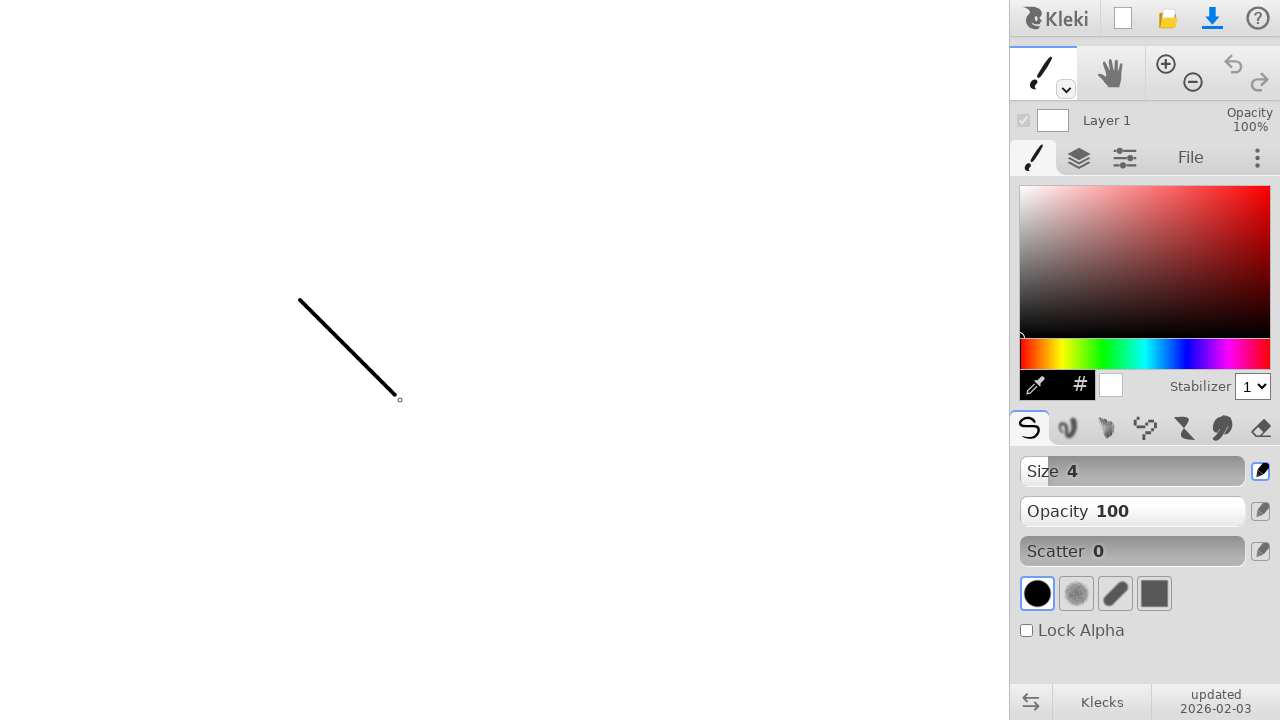

Mouse button released, completing first drawing at (400, 400)
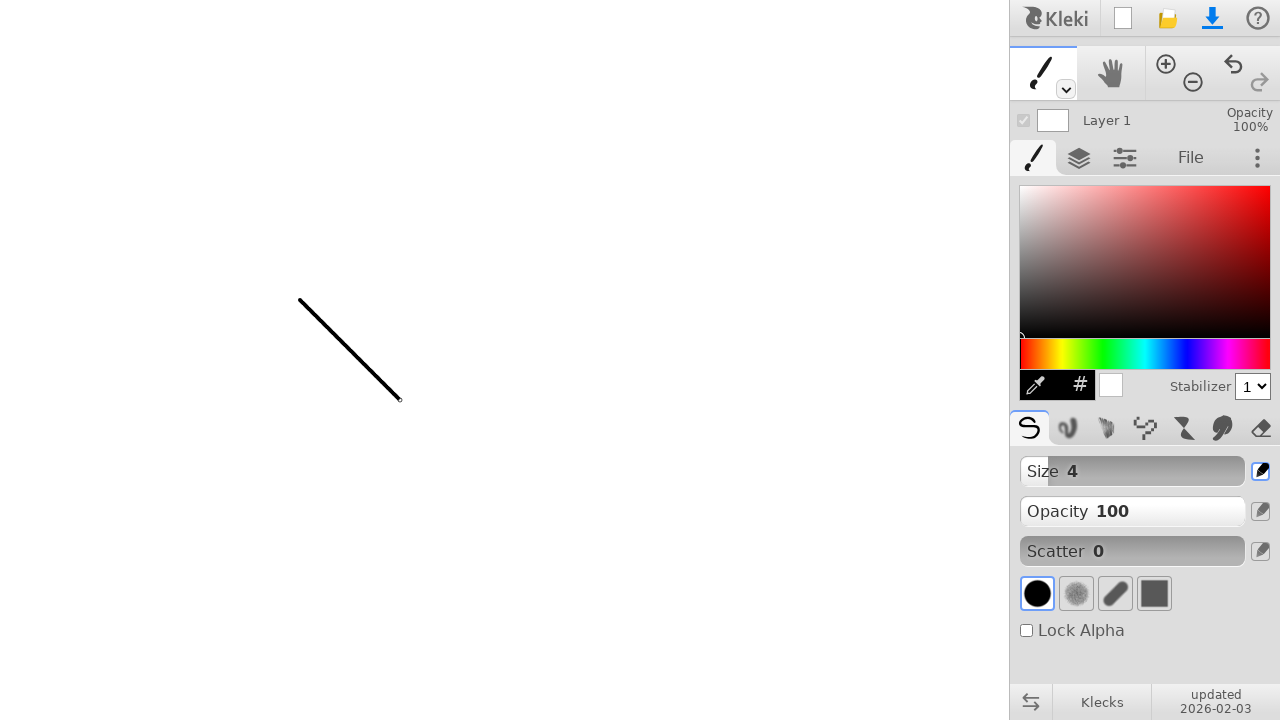

Pressed 'U' key to undo previous drawing
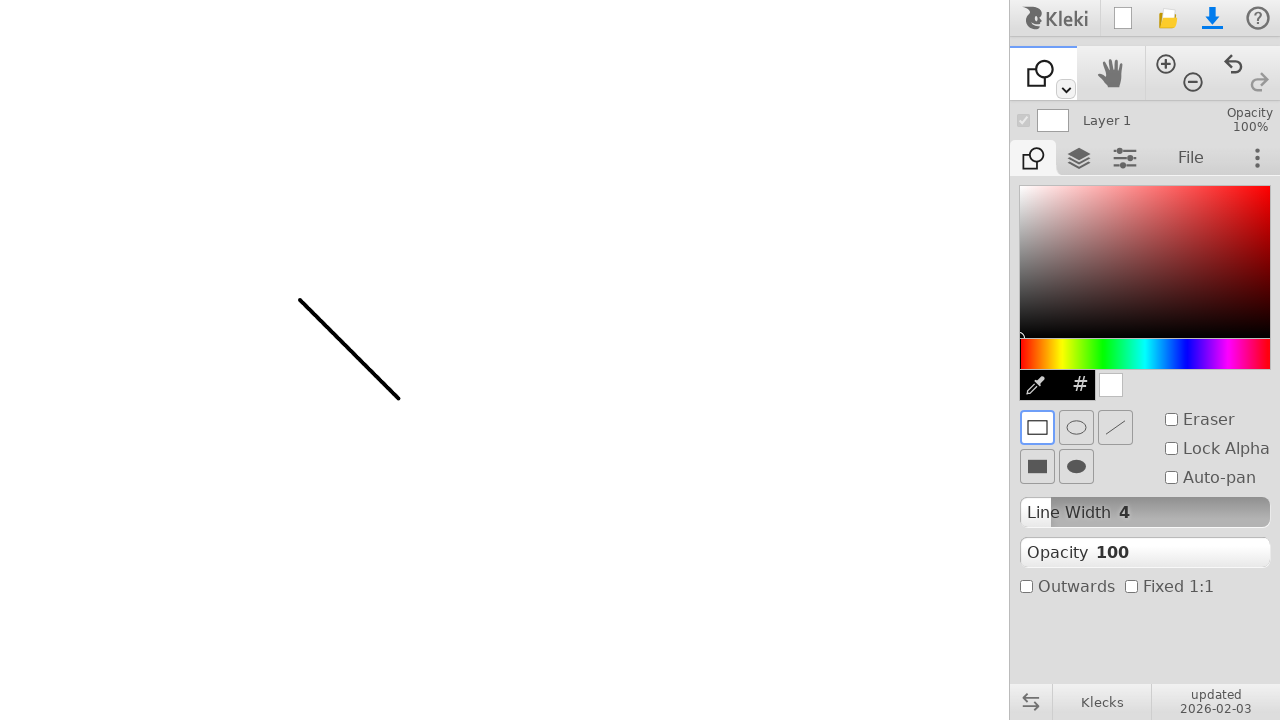

Moved mouse to starting position (300, 300) for second drawing at (300, 300)
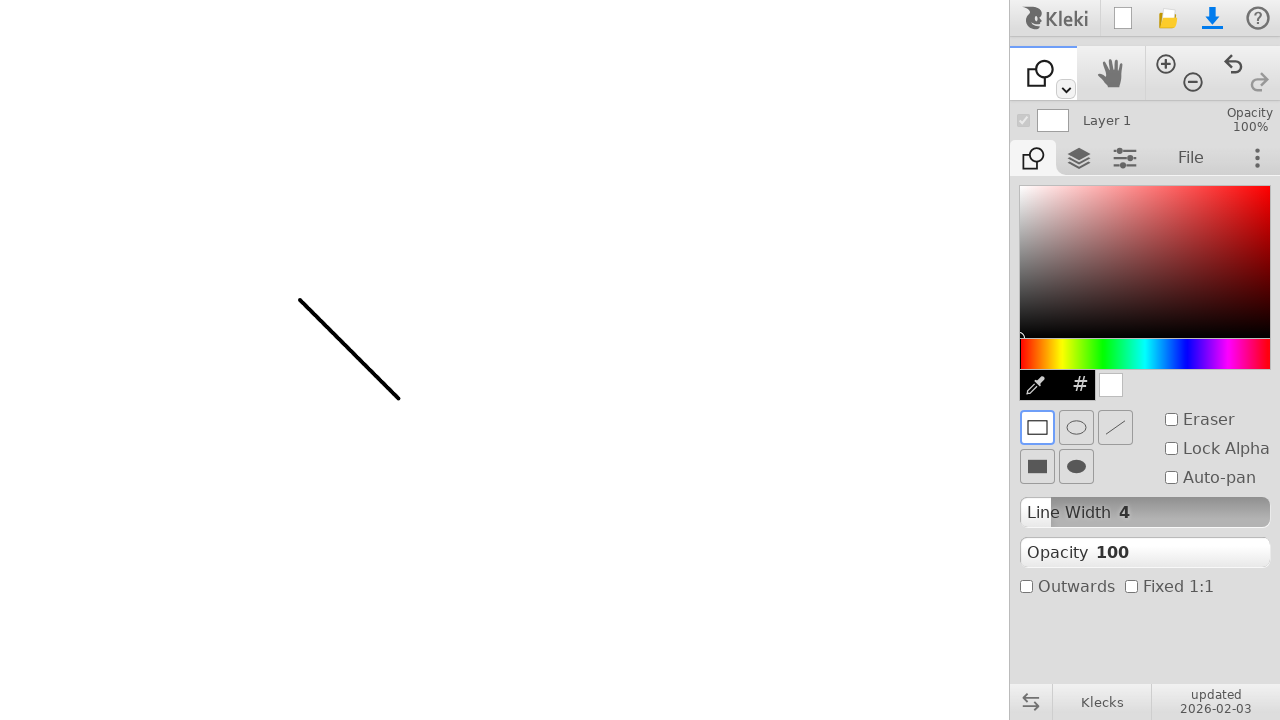

Mouse button pressed down for second drawing at (300, 300)
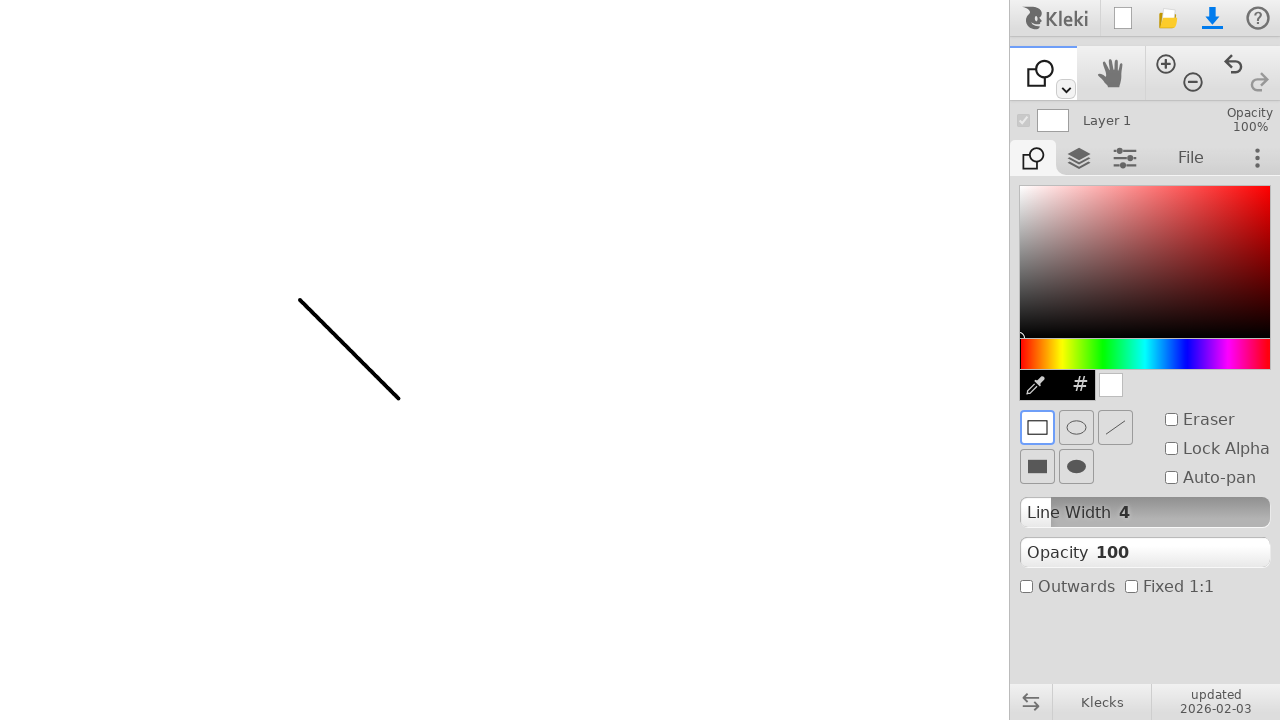

Dragged mouse to (400, 400) to draw second stroke at (400, 400)
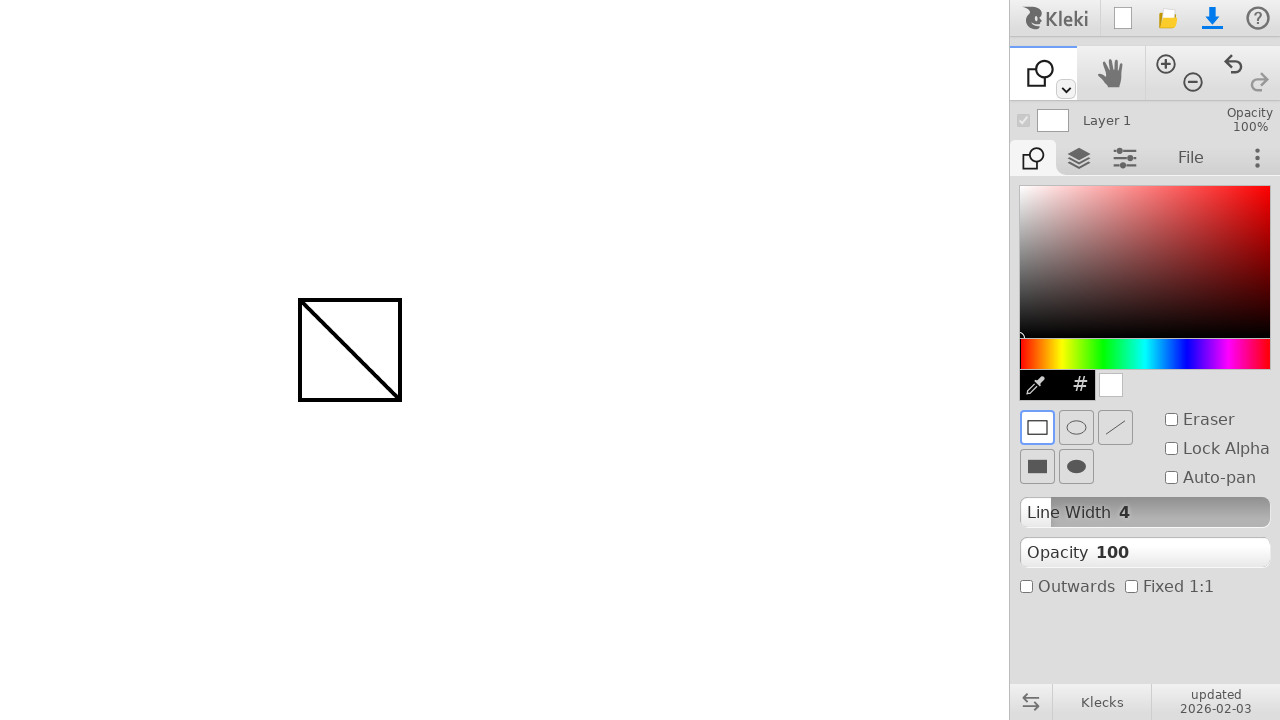

Mouse button released, completing second drawing at (400, 400)
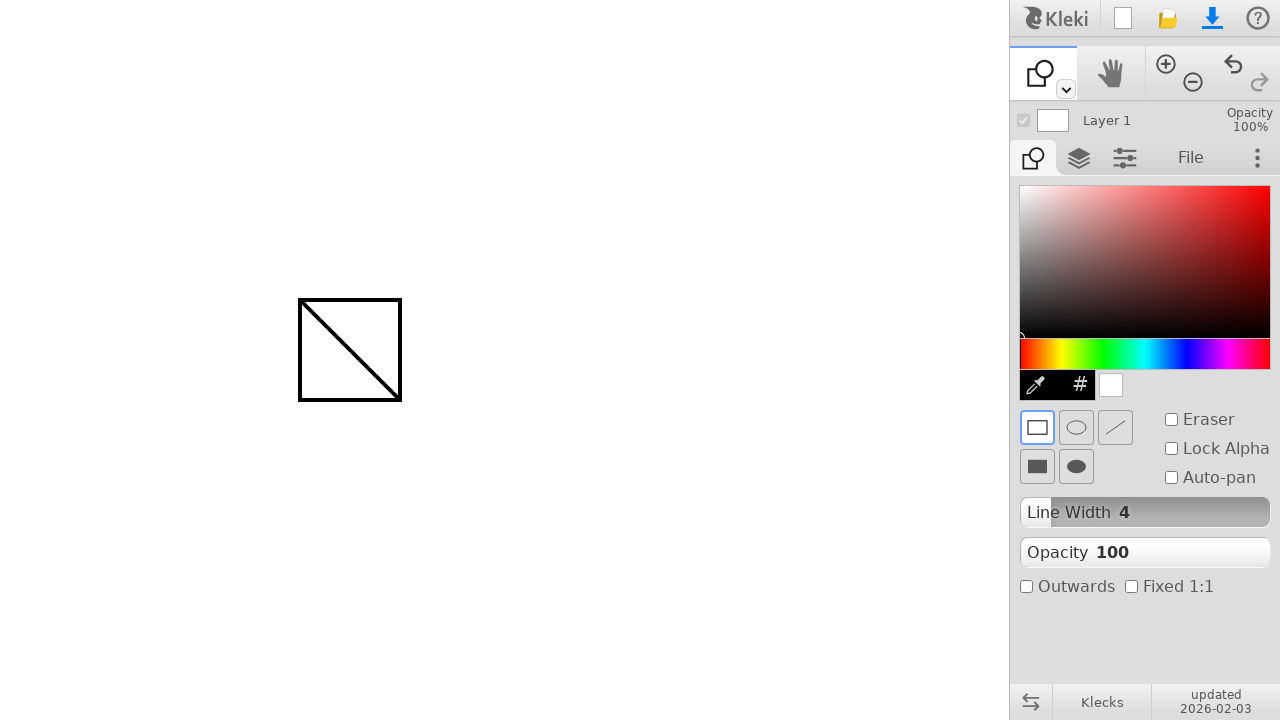

Waited to observe final painting result
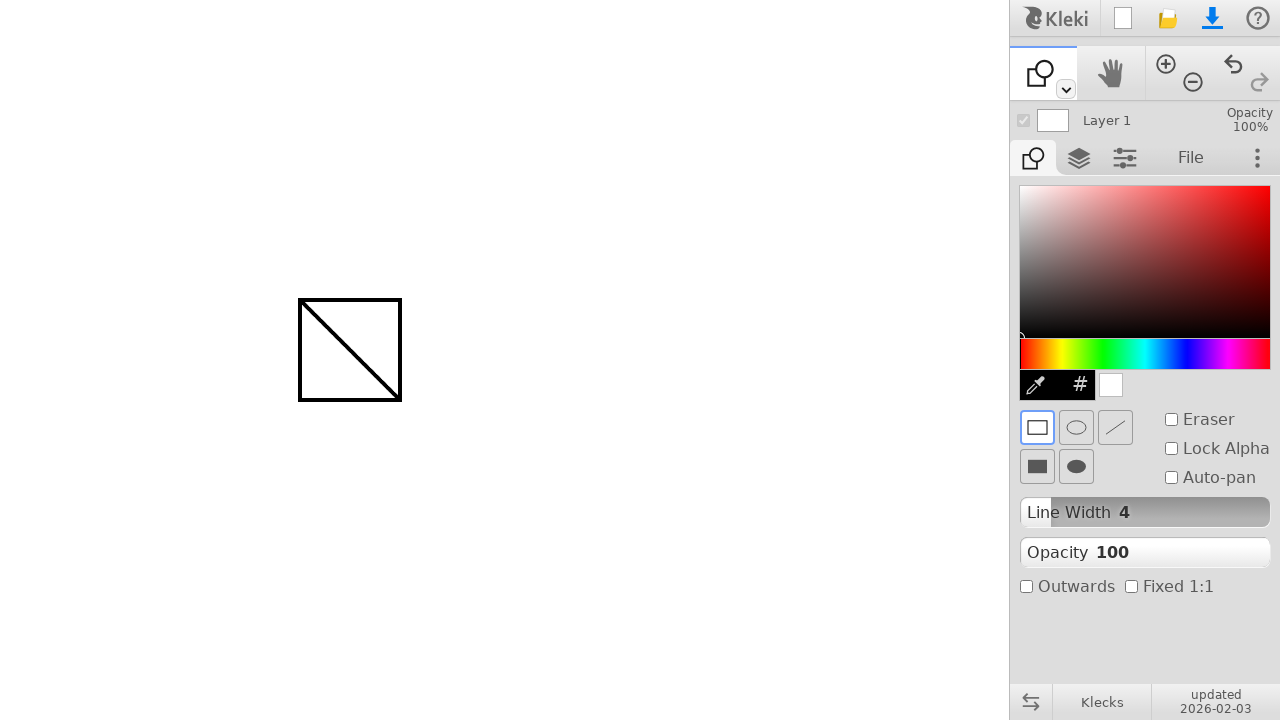

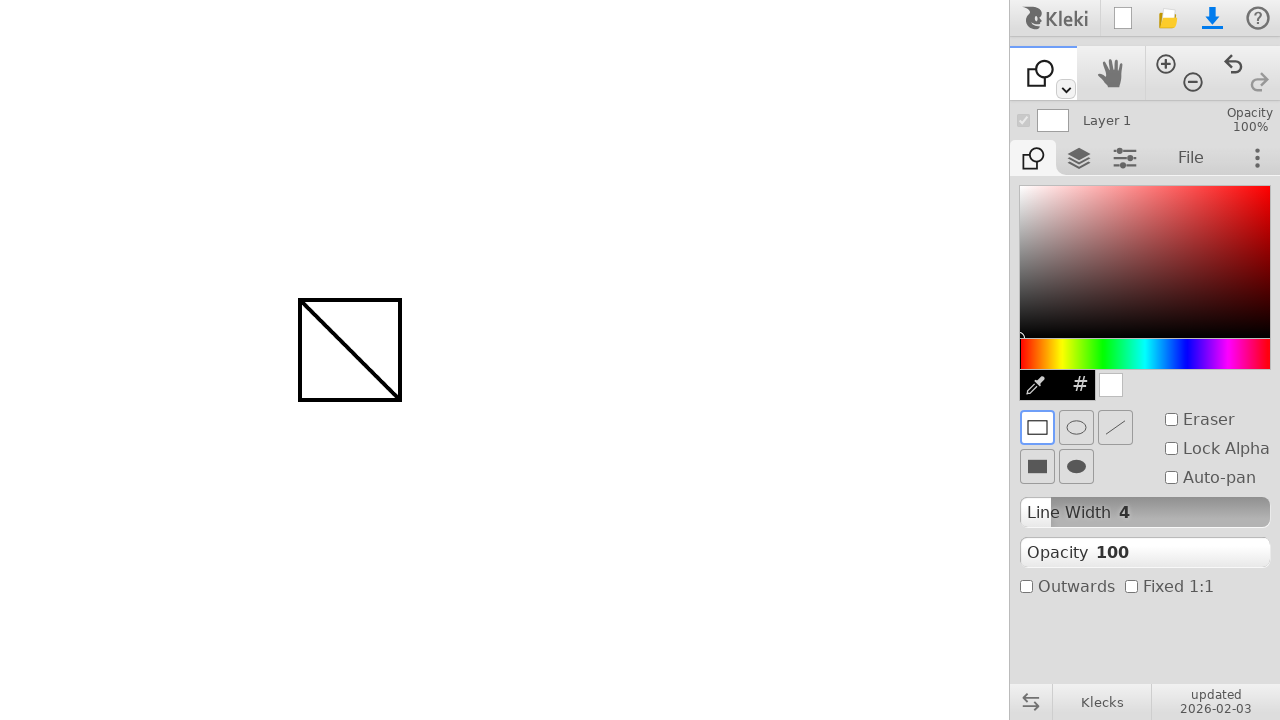